Tests JavaScript alert handling functionality including simple alerts, confirm dialogs with OK/Cancel, and prompt boxes with text input on a demo automation testing site.

Starting URL: http://demo.automationtesting.in/Alerts.html

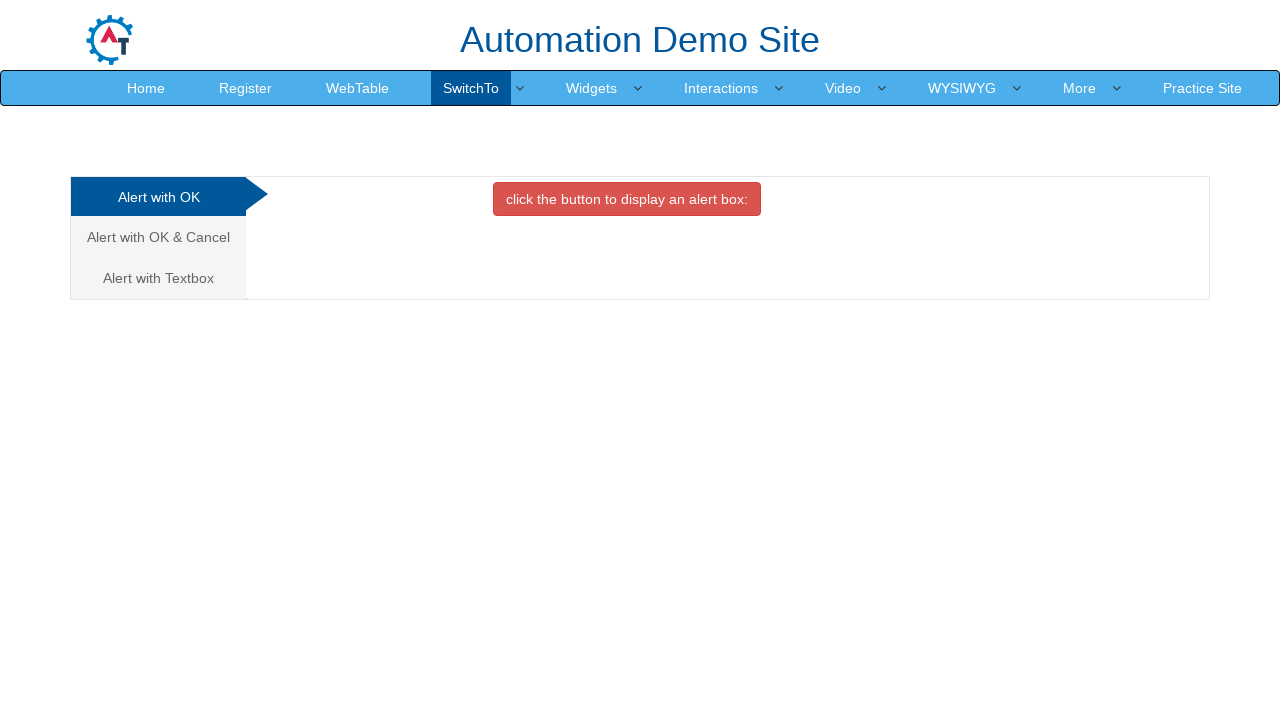

Clicked on the first alert tab at (158, 197) on (//a[@data-toggle='tab'])[1]
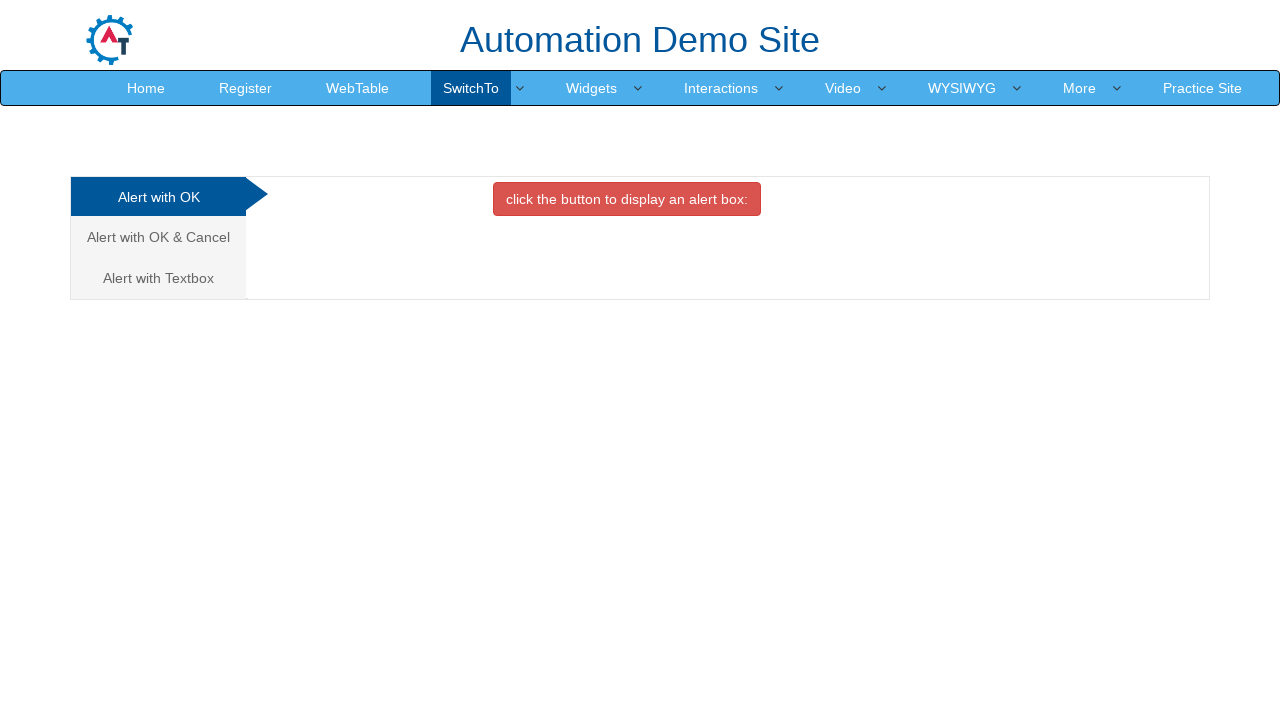

Clicked button to trigger simple alert at (627, 199) on xpath=//button[@onclick='alertbox()']
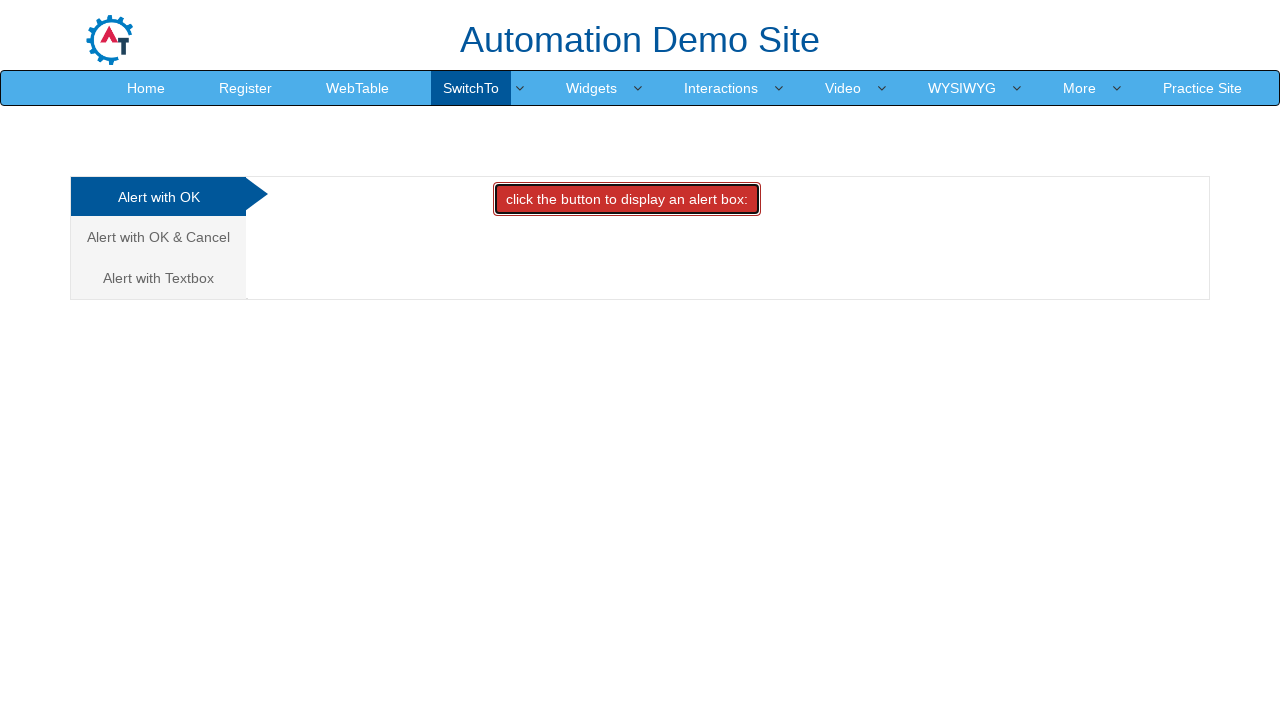

Set up dialog handler to accept alerts
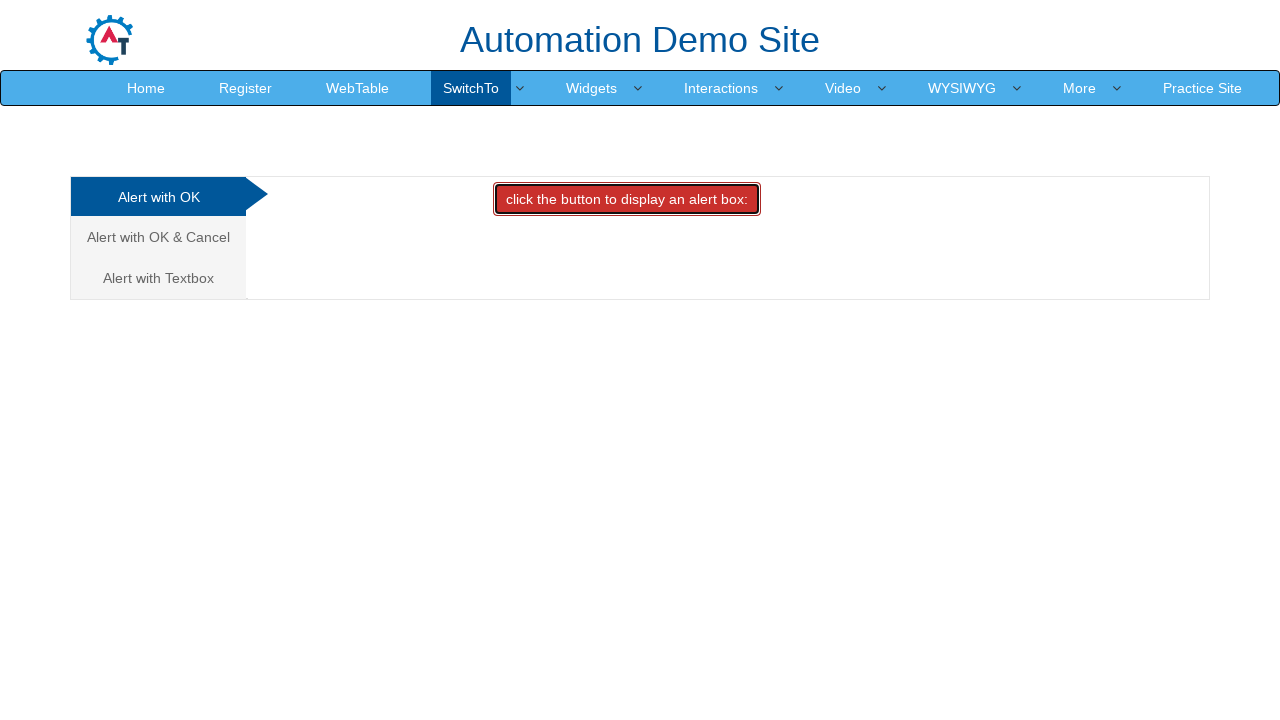

Waited for simple alert to be handled
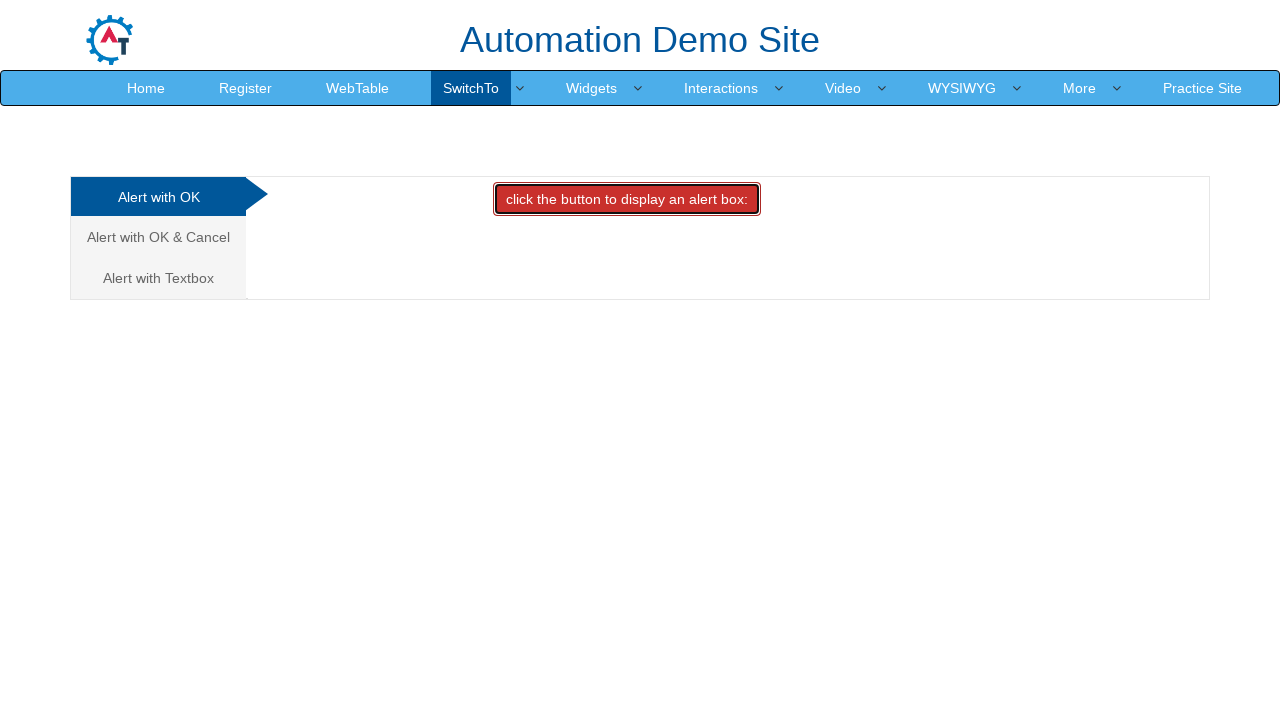

Clicked on 'Alert with OK & Cancel' tab at (158, 237) on xpath=//a[text()='Alert with OK & Cancel ']
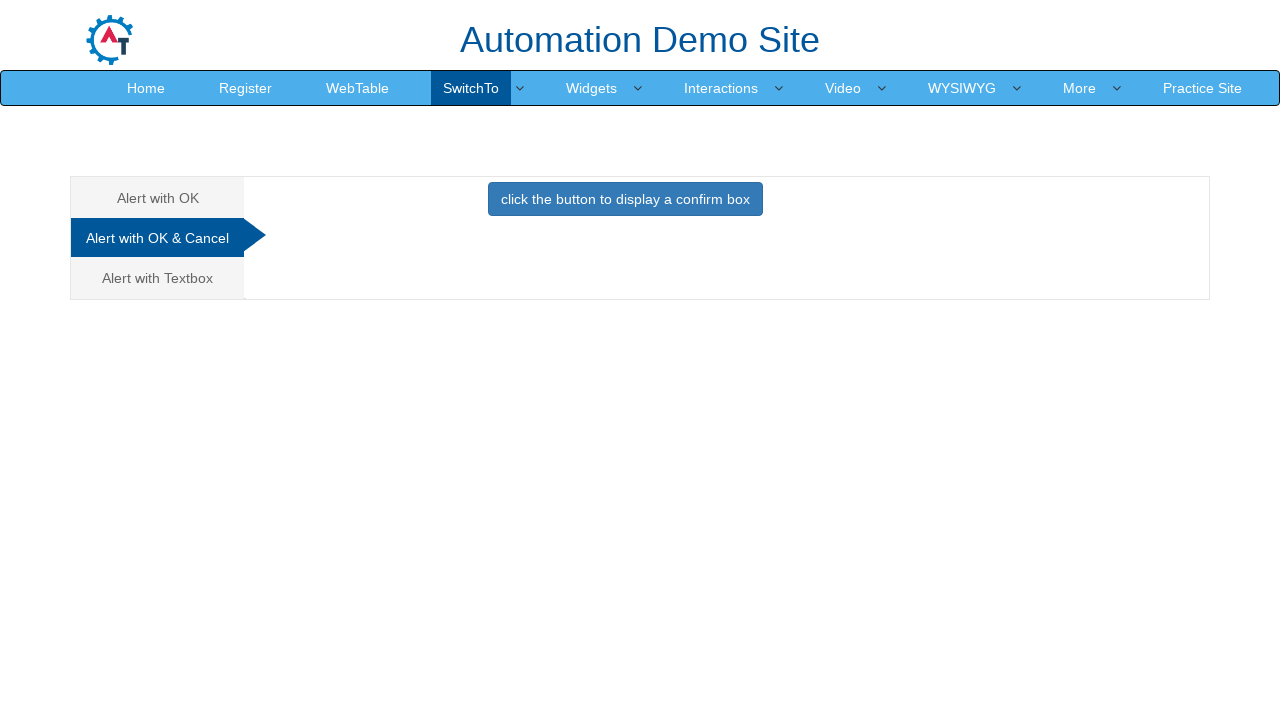

Clicked button to display confirm box at (625, 199) on xpath=//button[text()='click the button to display a confirm box ']
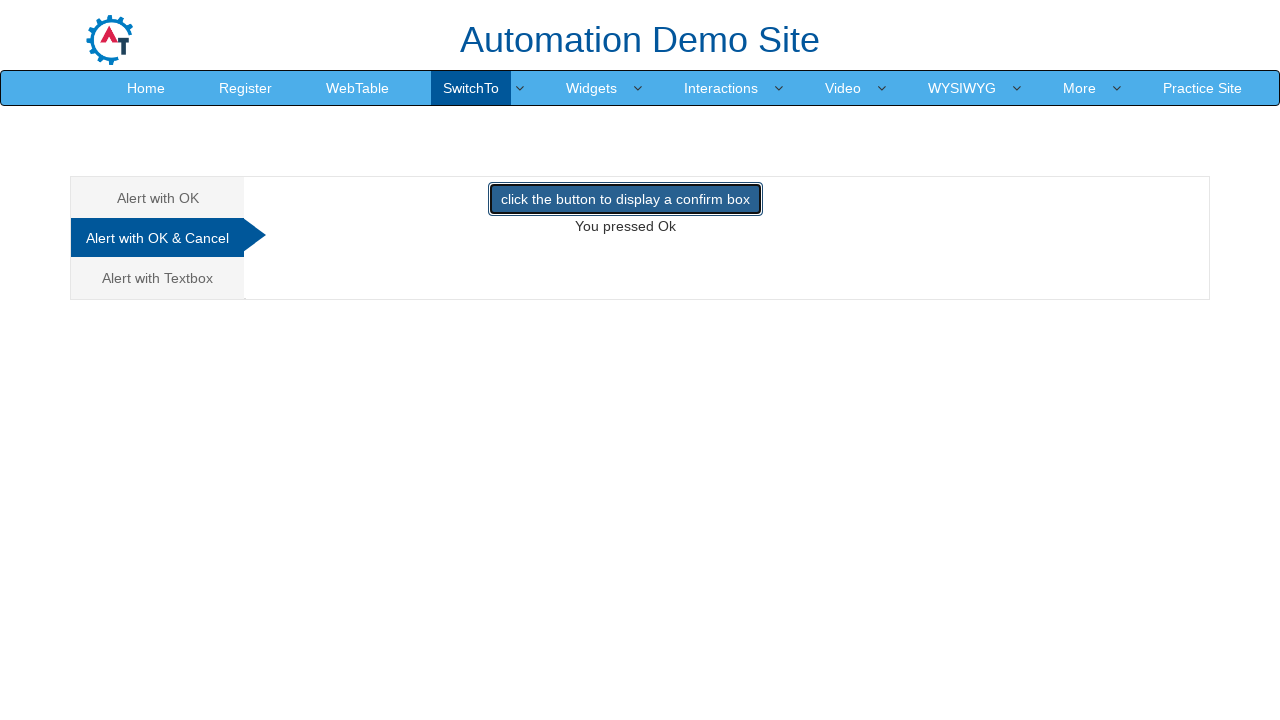

Waited for confirm dialog to be handled
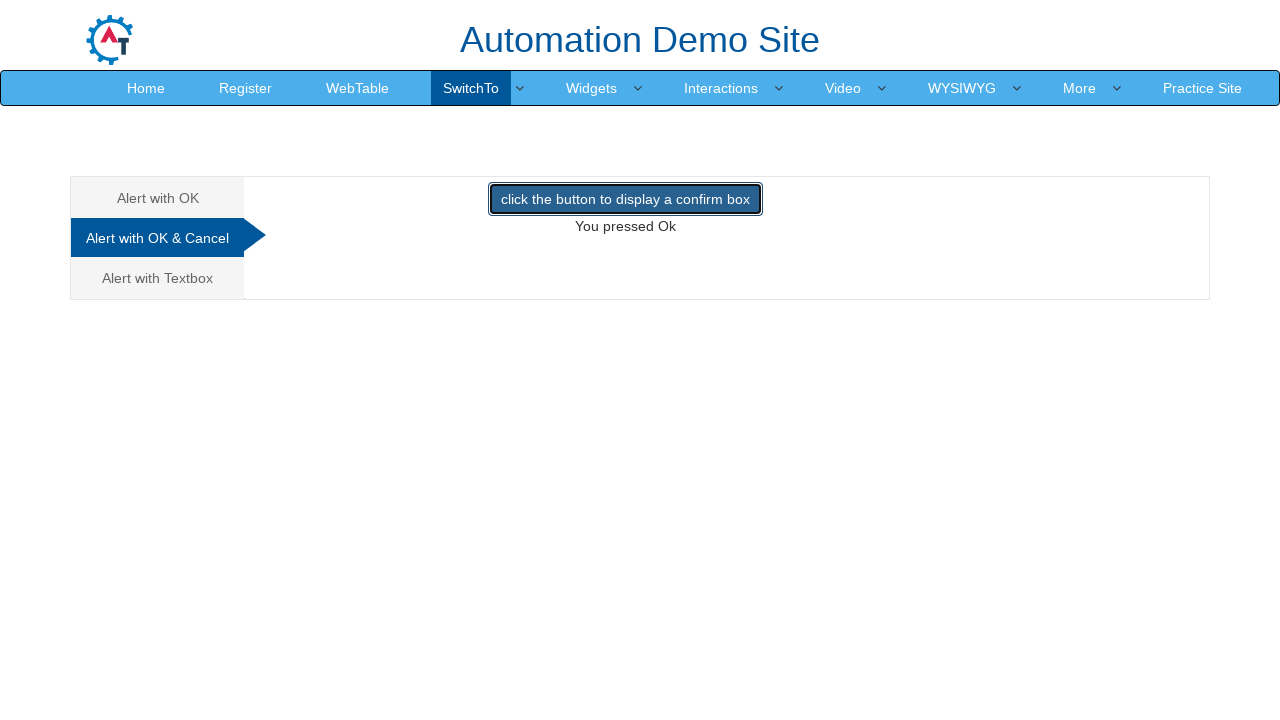

Clicked on 'Alert with Textbox' tab at (158, 278) on xpath=//a[text()='Alert with Textbox ']
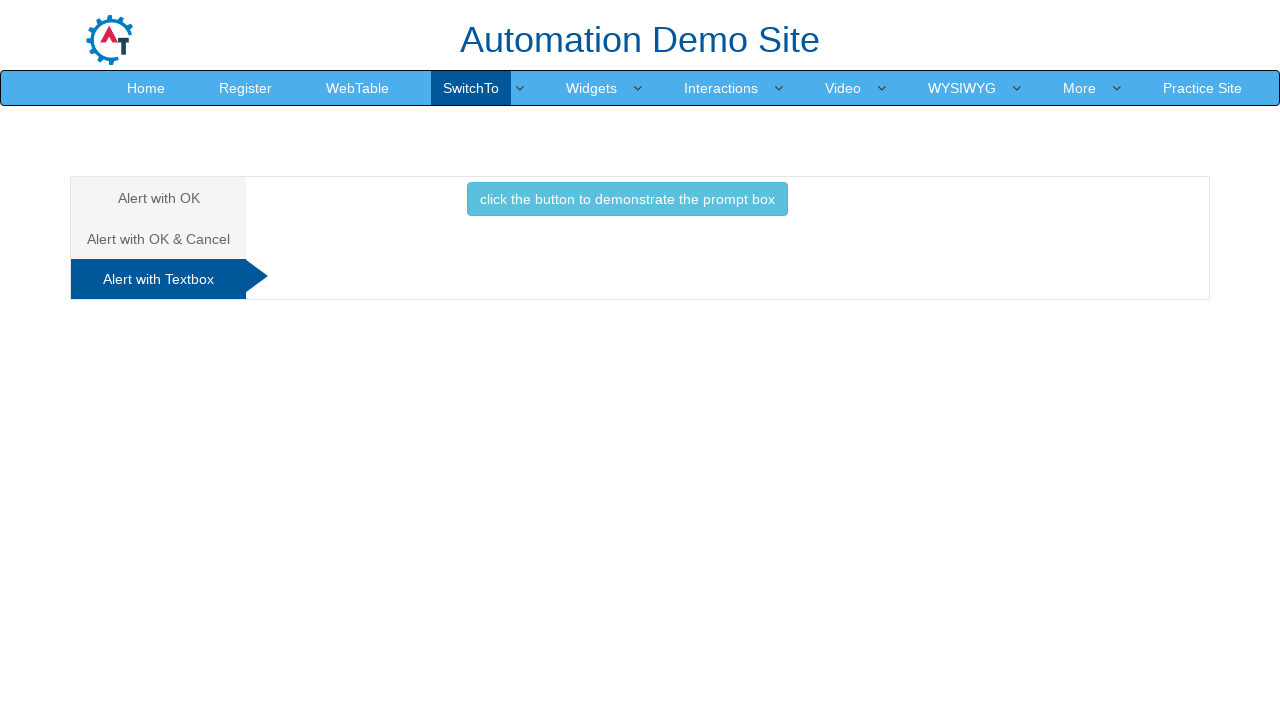

Clicked button to display prompt box at (627, 199) on xpath=//button[text()='click the button to demonstrate the prompt box ']
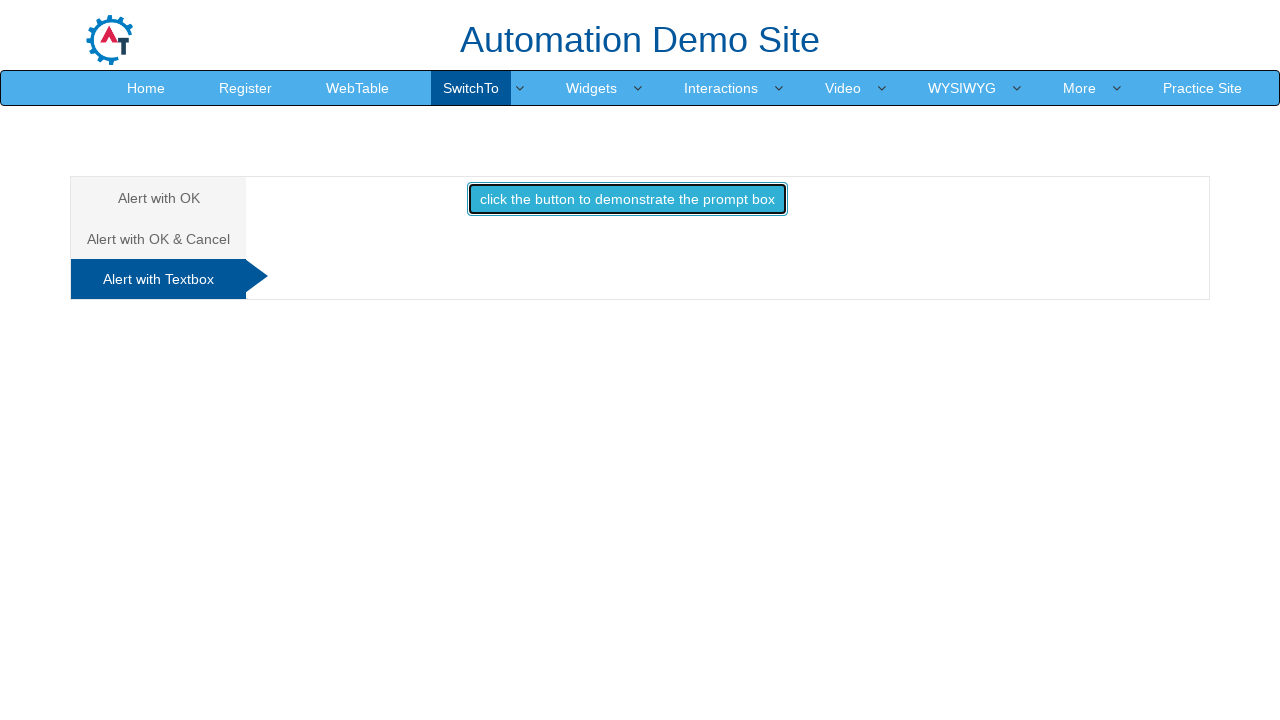

Waited for prompt dialog to be handled
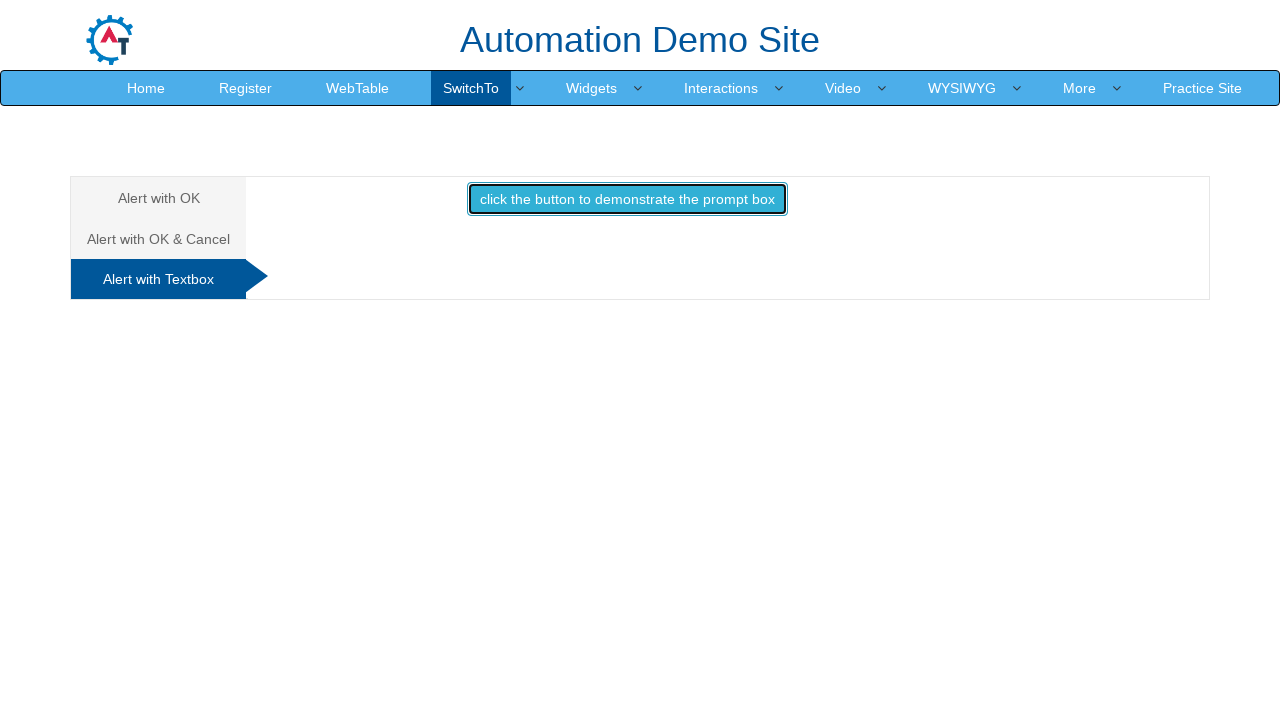

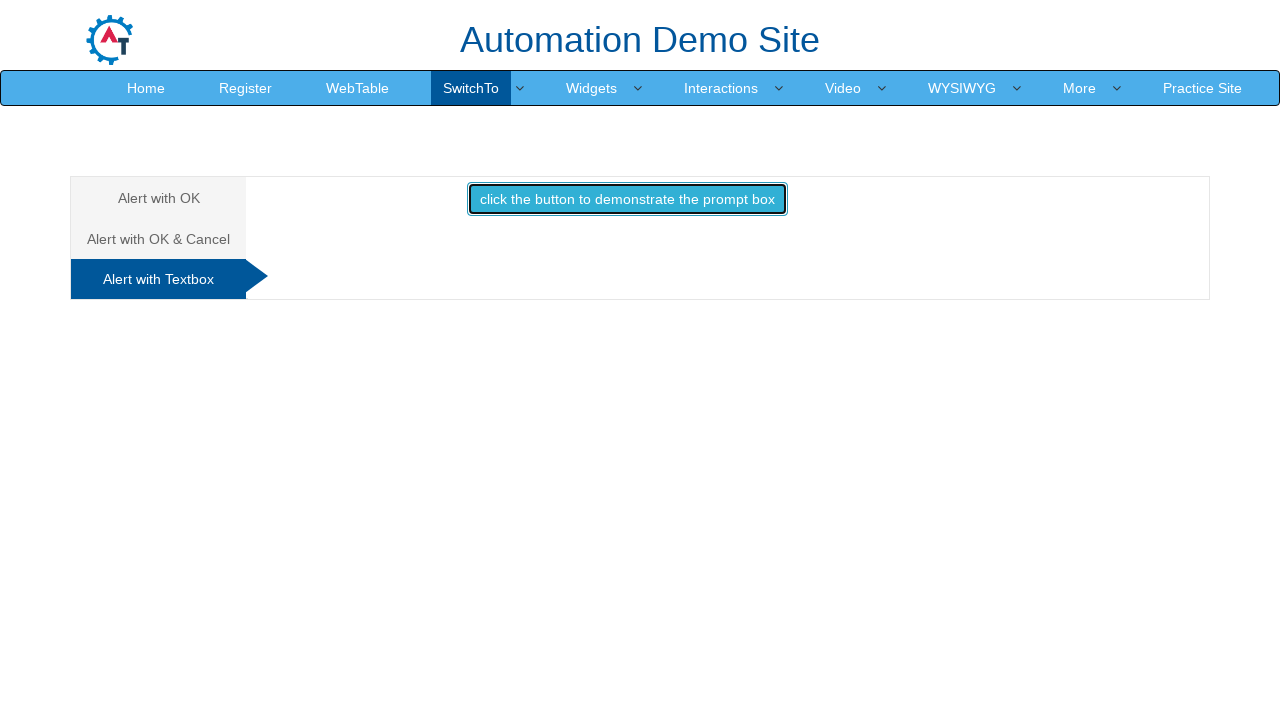